Tests opting out of A/B tests by adding an opt-out cookie before visiting the A/B test page, then navigating to verify the opt-out is in effect.

Starting URL: http://the-internet.herokuapp.com

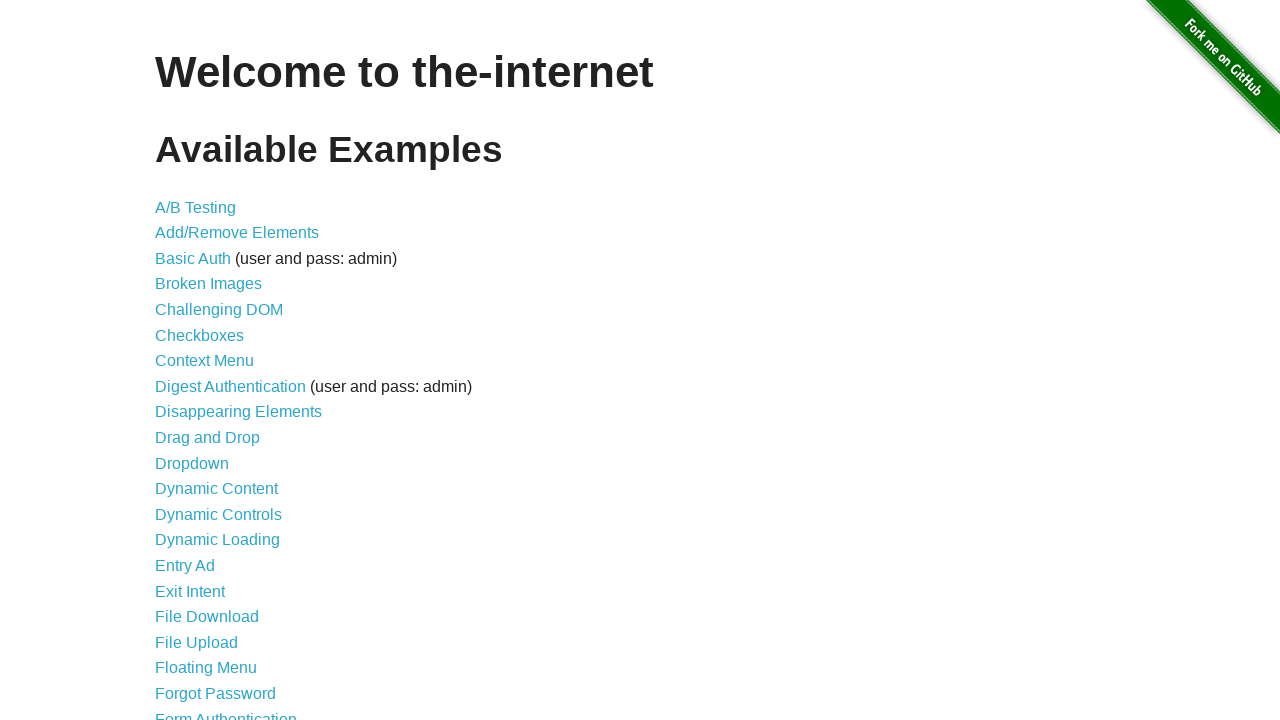

Added optimizelyOptOut cookie to context
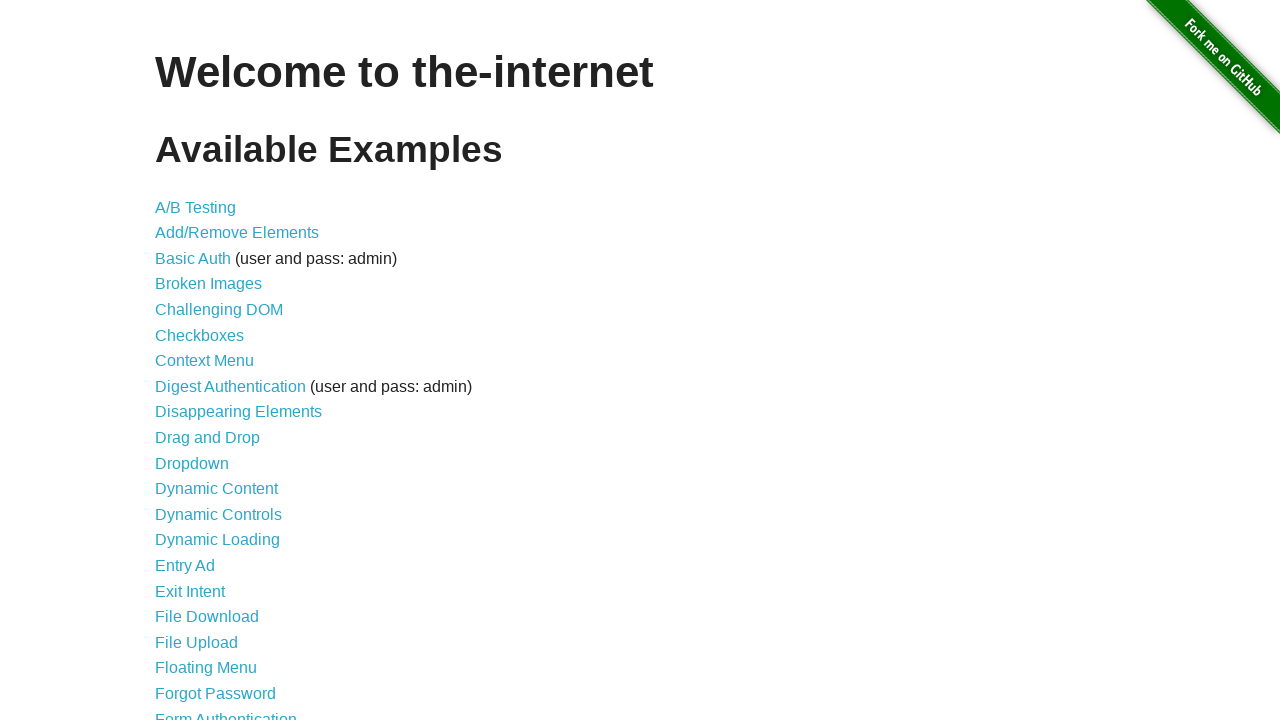

Navigated to A/B test page
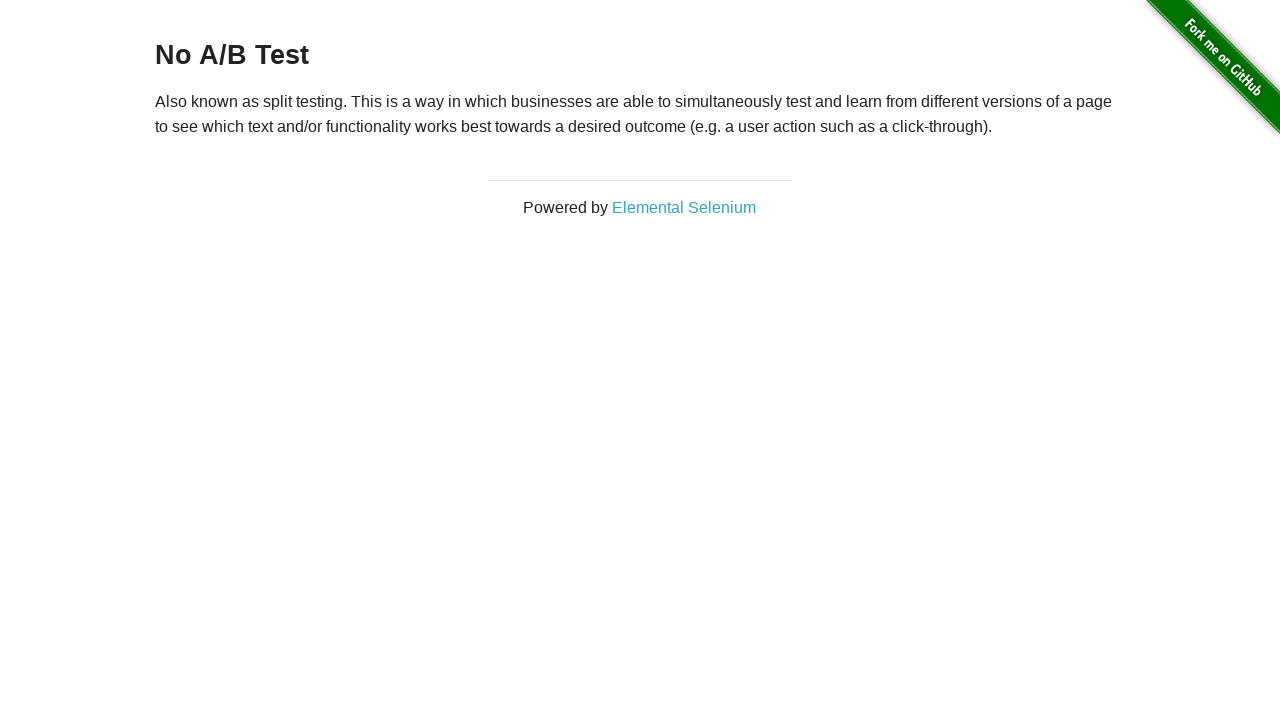

Retrieved heading text to verify opt-out status
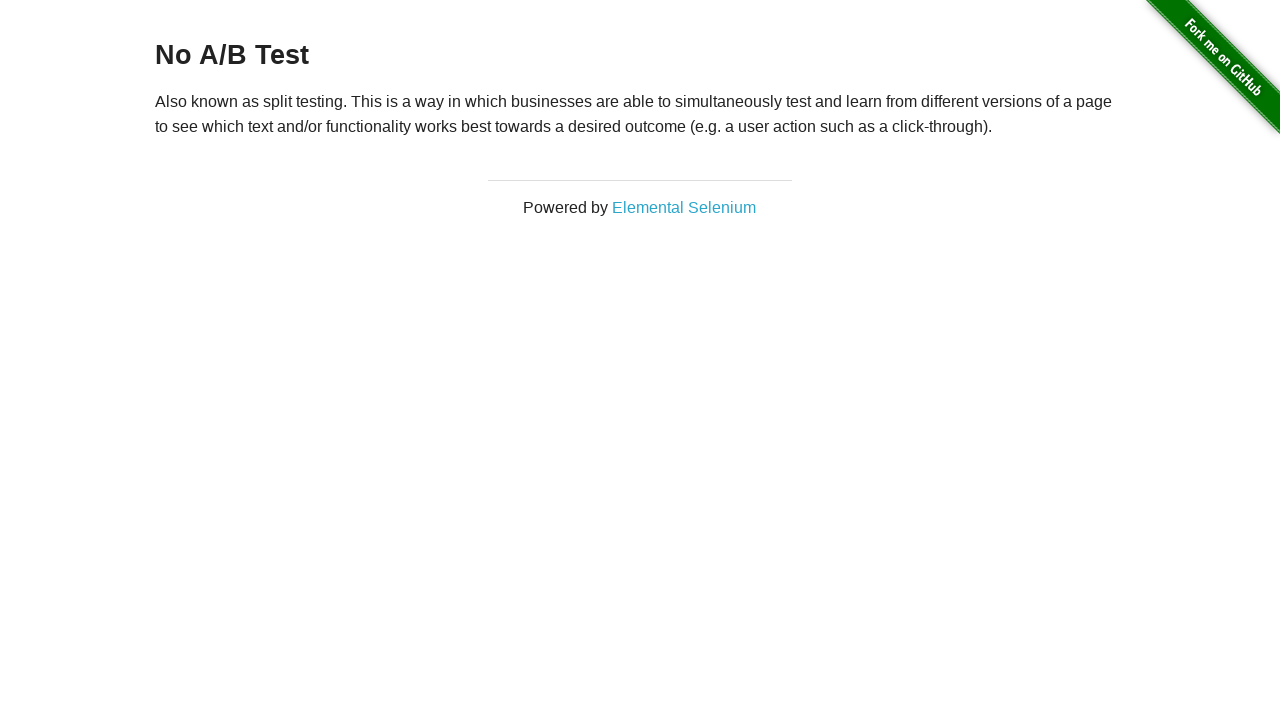

Verified opt-out is in effect - heading confirms 'No A/B Test'
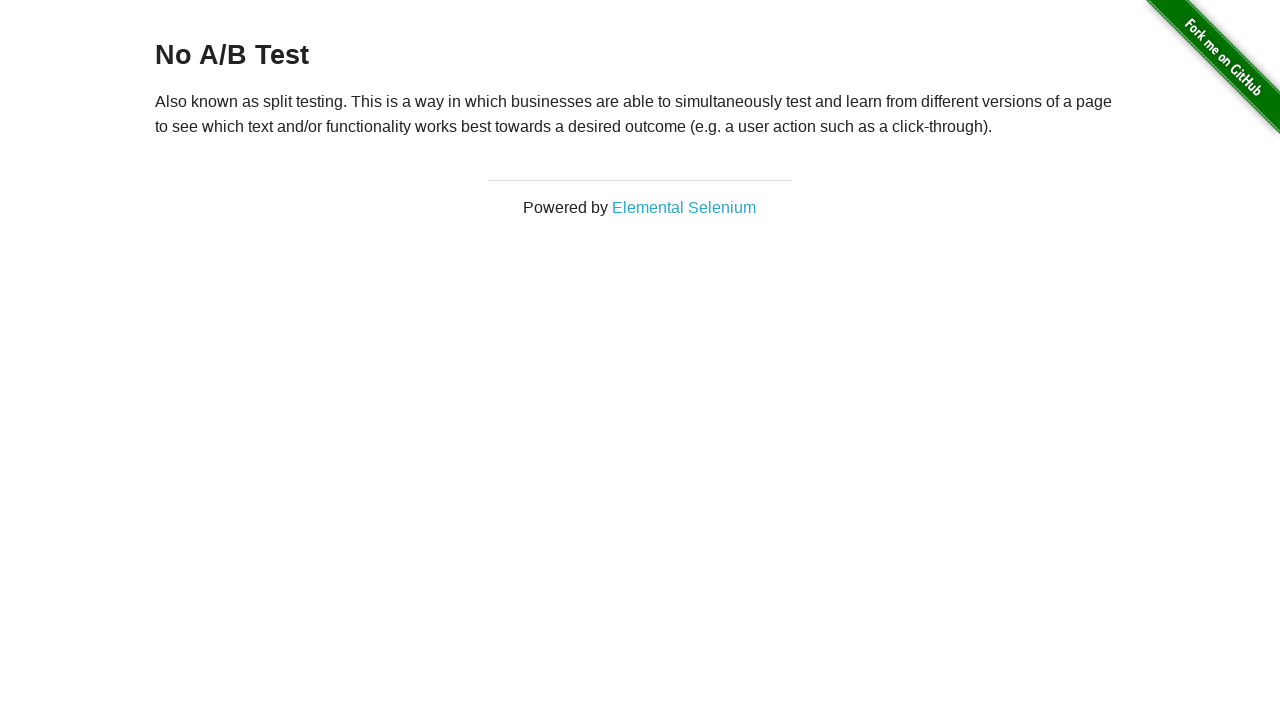

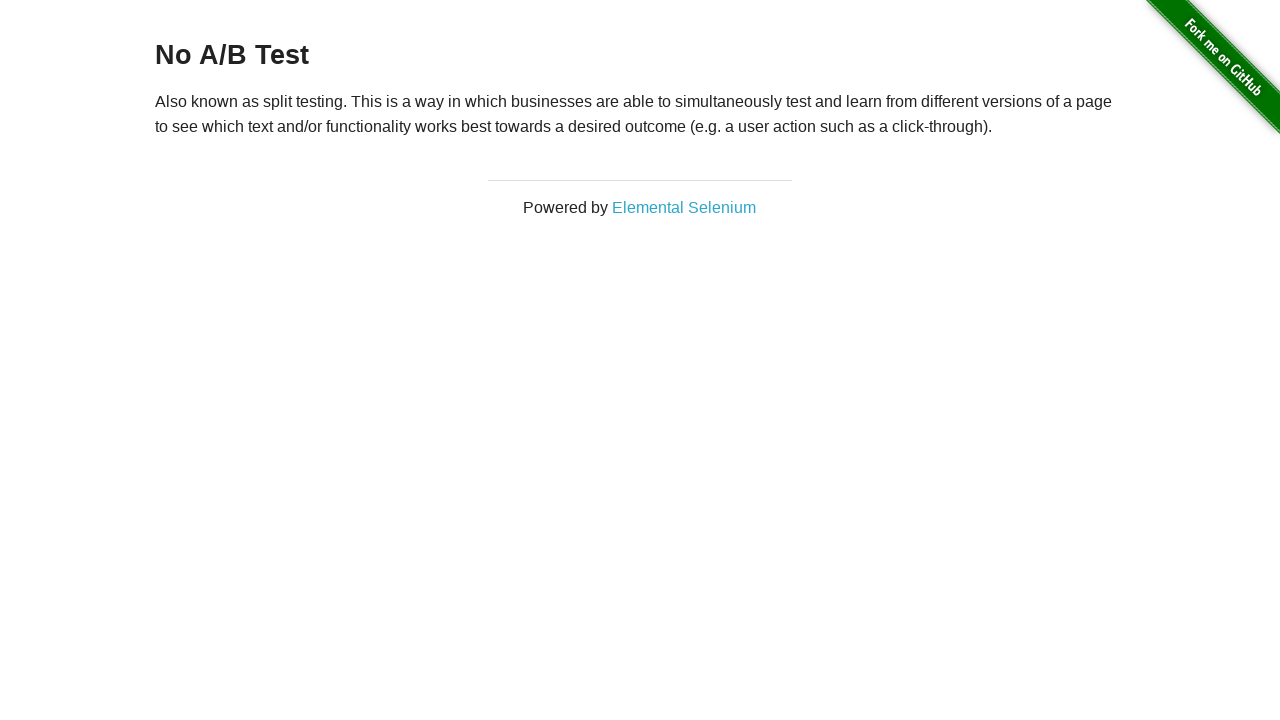